Tests handling JavaScript prompt popups by switching to an iframe, clicking a button to trigger a prompt dialog, entering text into it, and dismissing it.

Starting URL: https://www.w3schools.com/js/tryit.asp?filename=tryjs_prompt

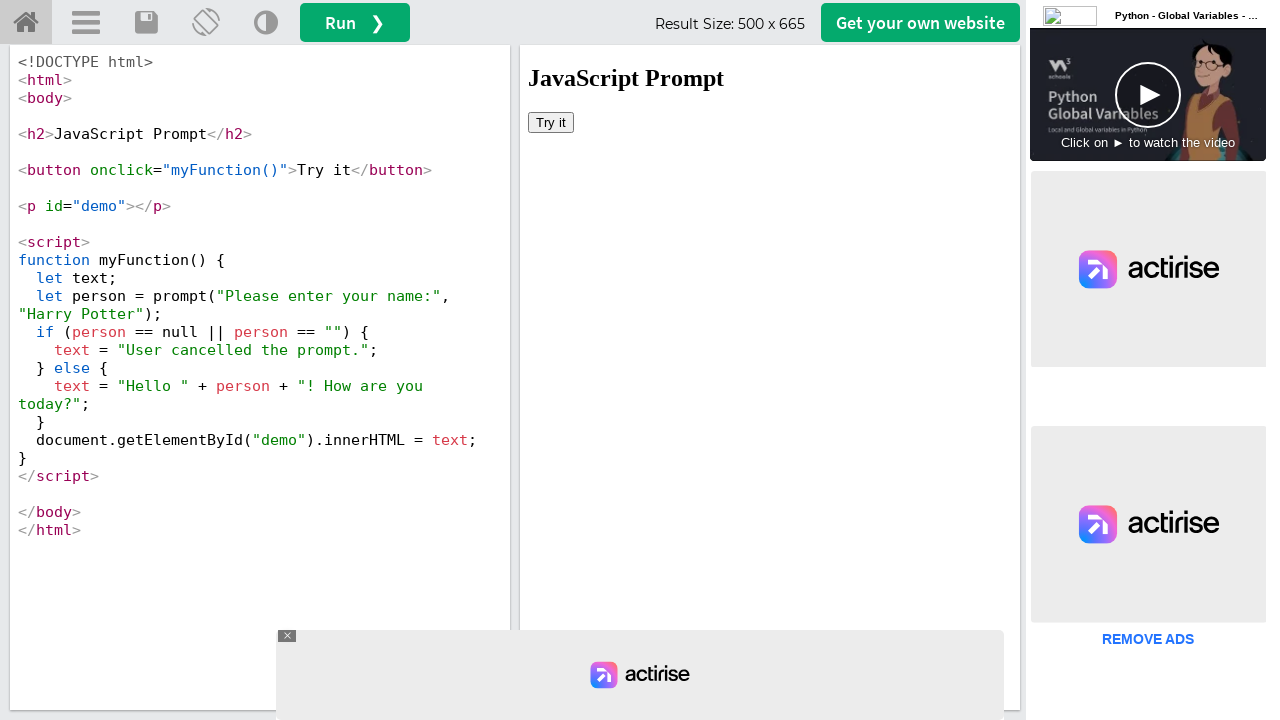

Located iframe with ID 'iframeResult' containing demo content
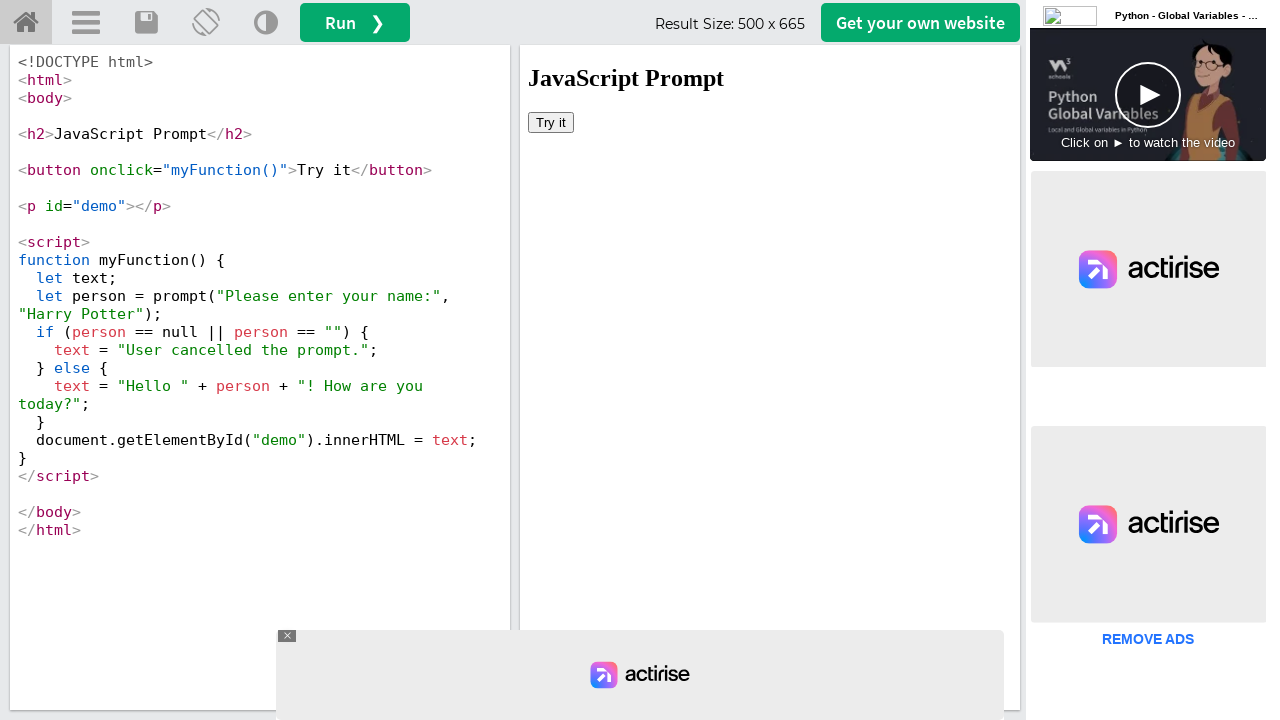

Clicked 'Try it' button to trigger prompt popup at (551, 122) on #iframeResult >> internal:control=enter-frame >> xpath=//button[text()='Try it']
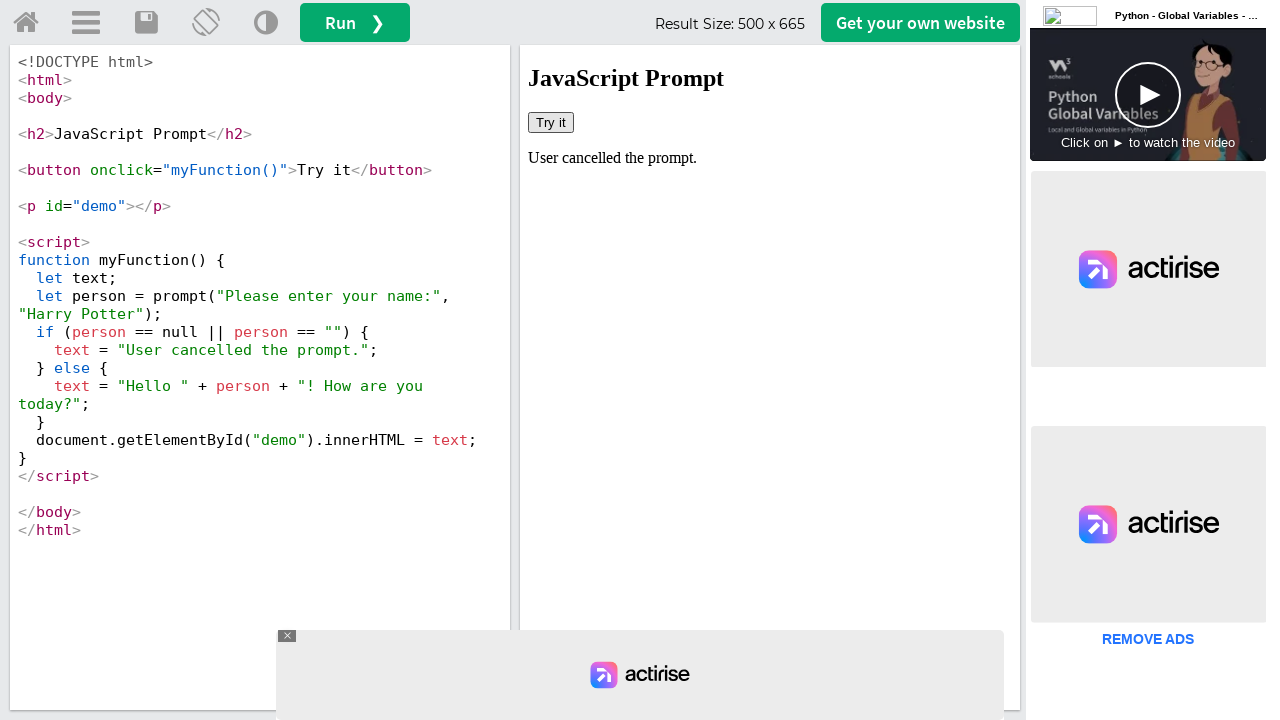

Set up initial dialog handler to accept with 'Tester' text
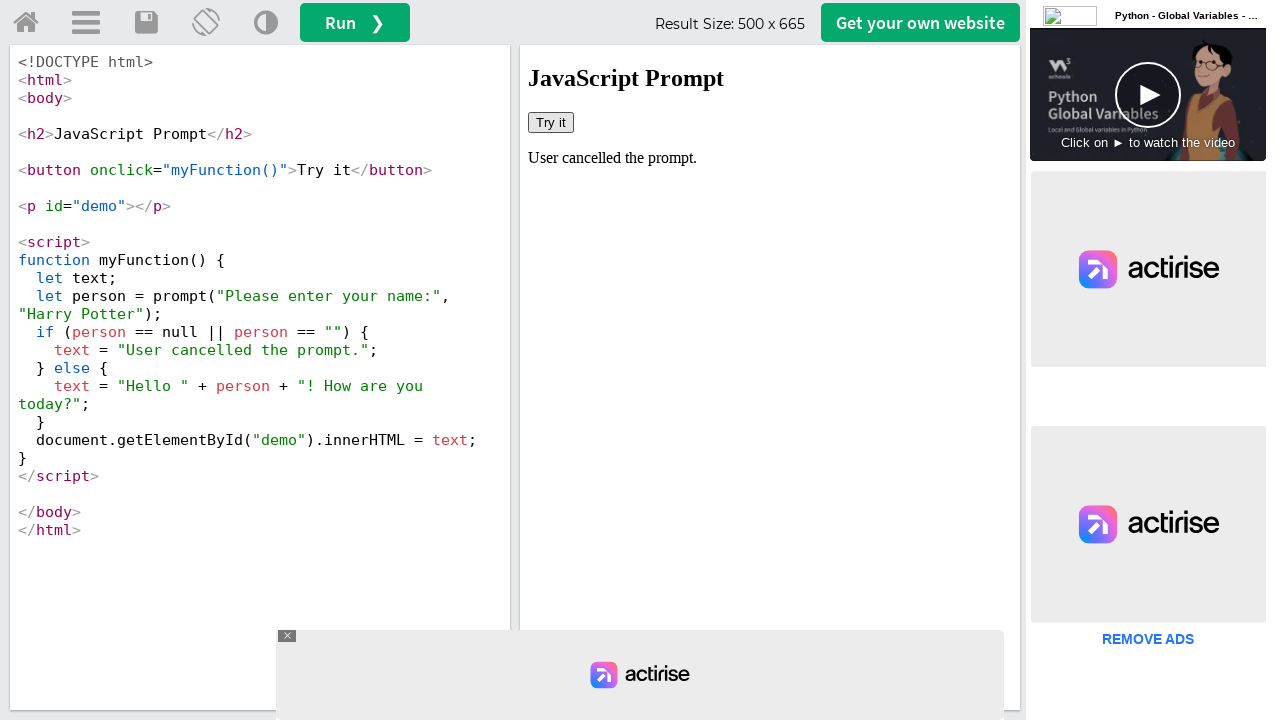

Removed initial dialog handler
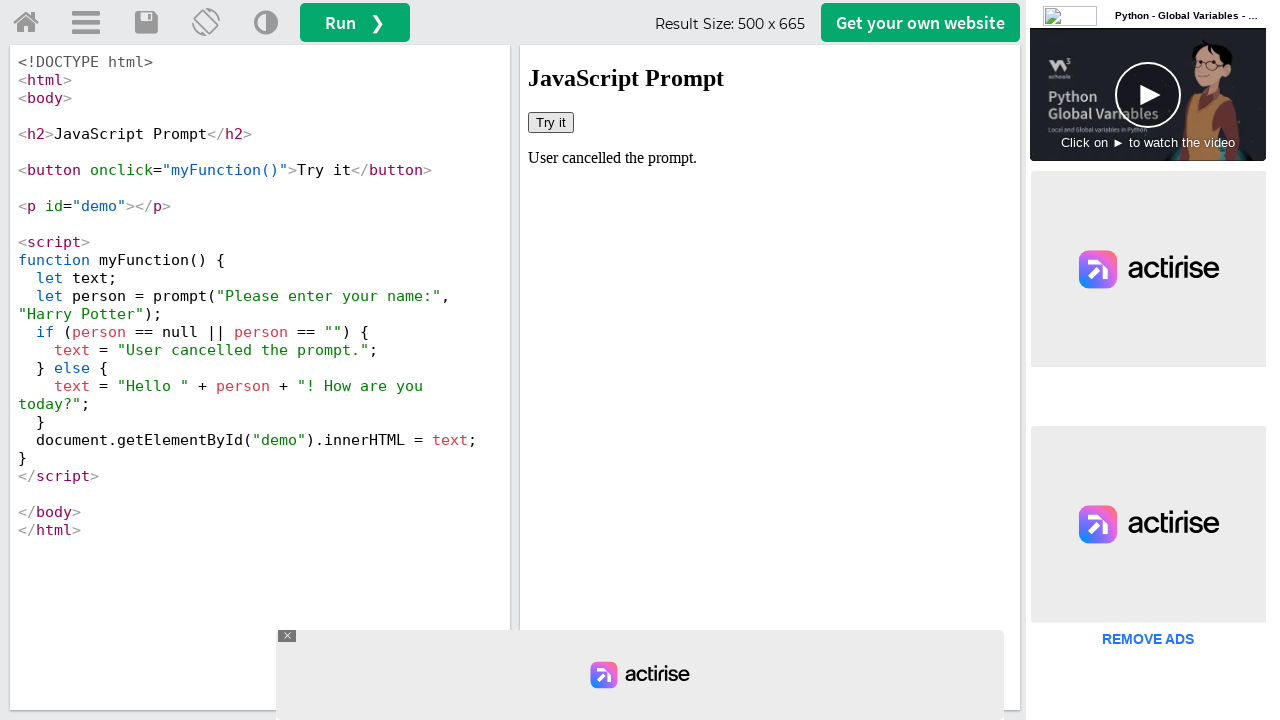

Set up dialog handler to dismiss the prompt popup
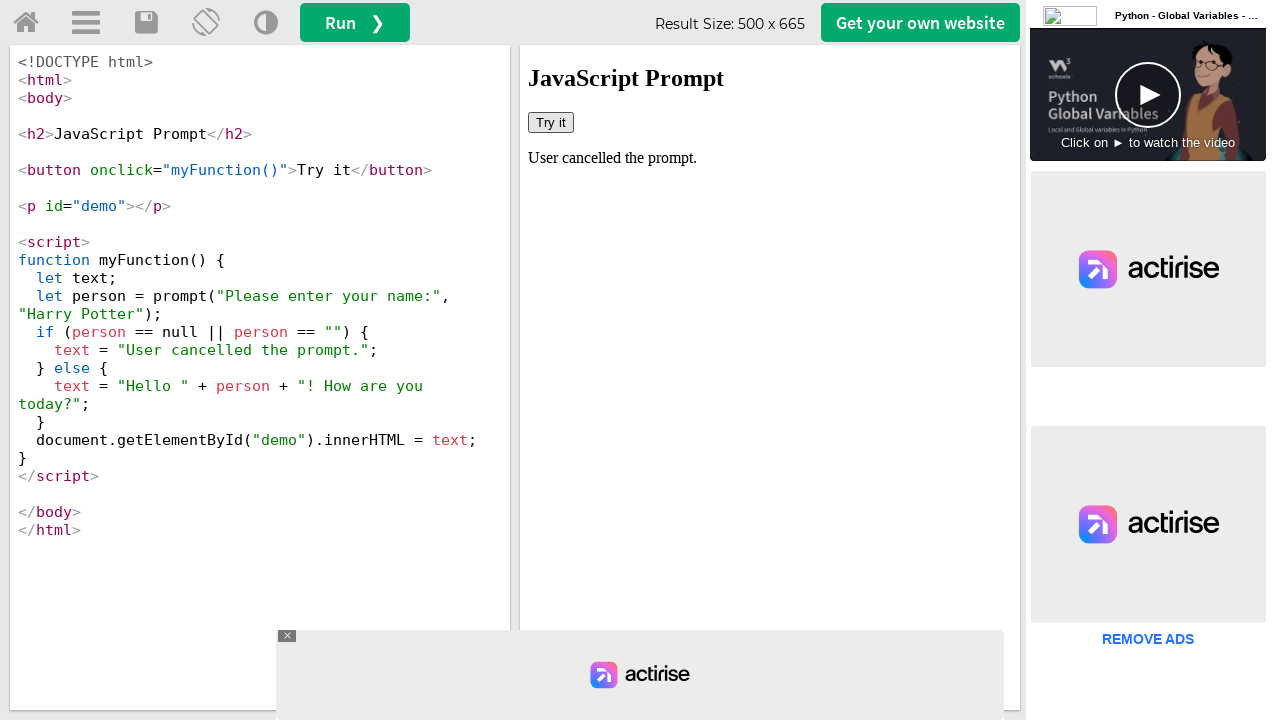

Clicked 'Try it' button to trigger prompt popup with dismiss handler active at (551, 122) on #iframeResult >> internal:control=enter-frame >> xpath=//button[text()='Try it']
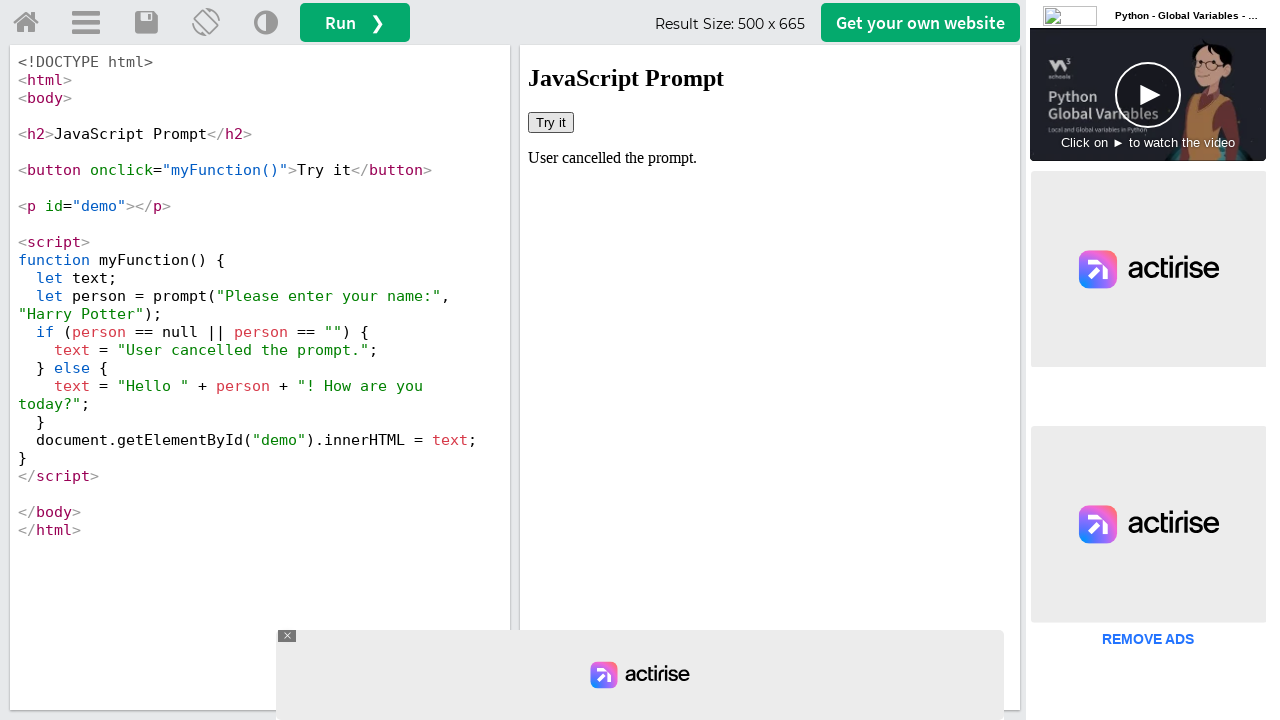

Waited for prompt dialog to be handled and dismissed
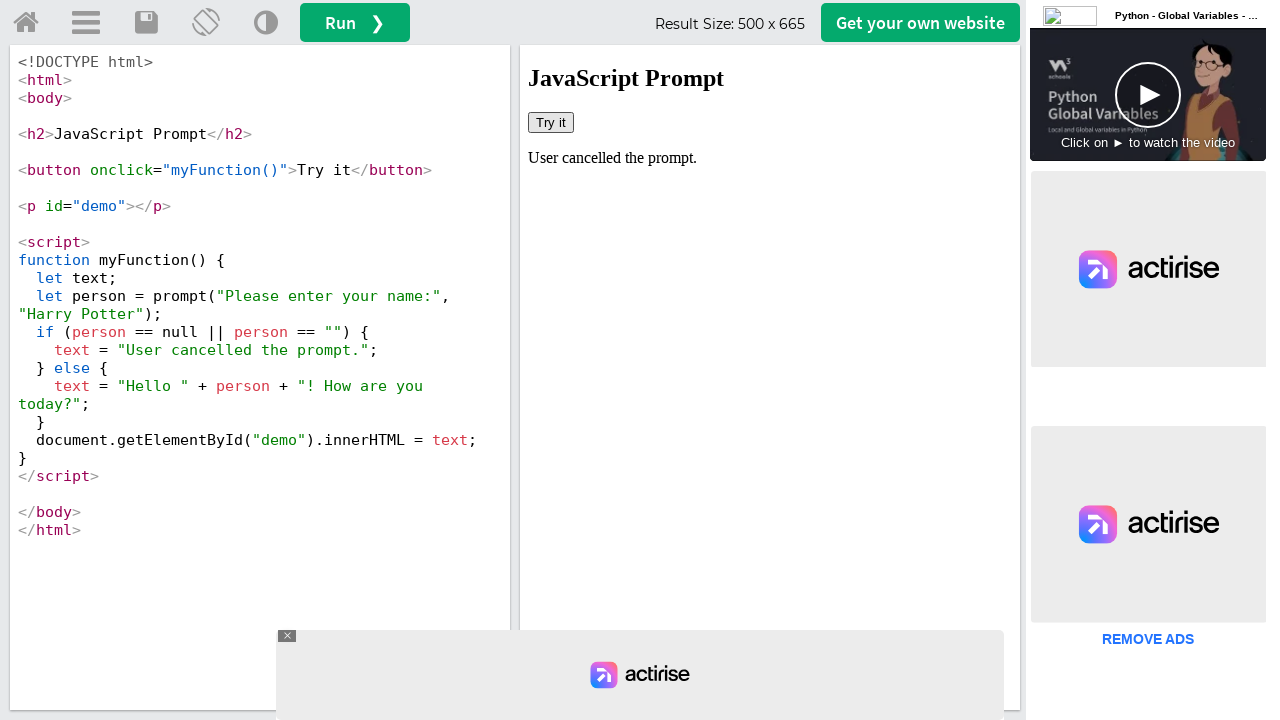

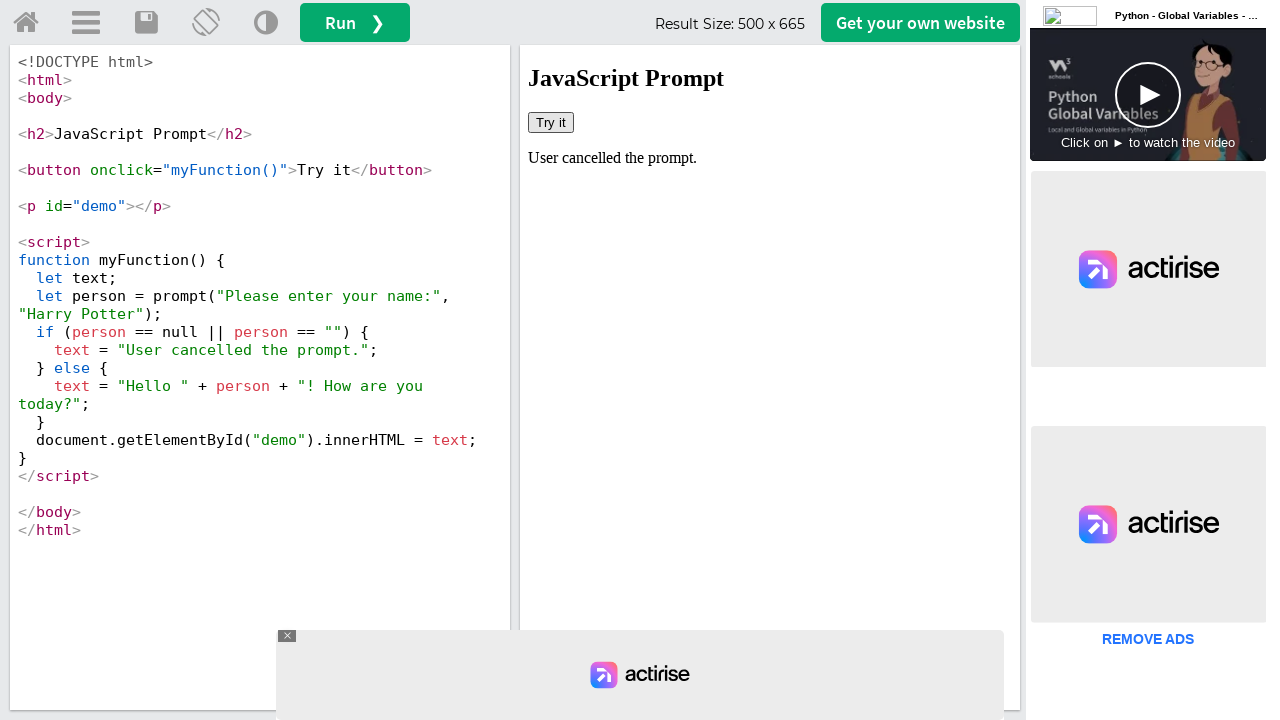